Tests form interaction on Saucedemo by filling the username field and attempting to fill a password field with an incorrect locator to demonstrate fluent wait behavior

Starting URL: https://www.saucedemo.com/

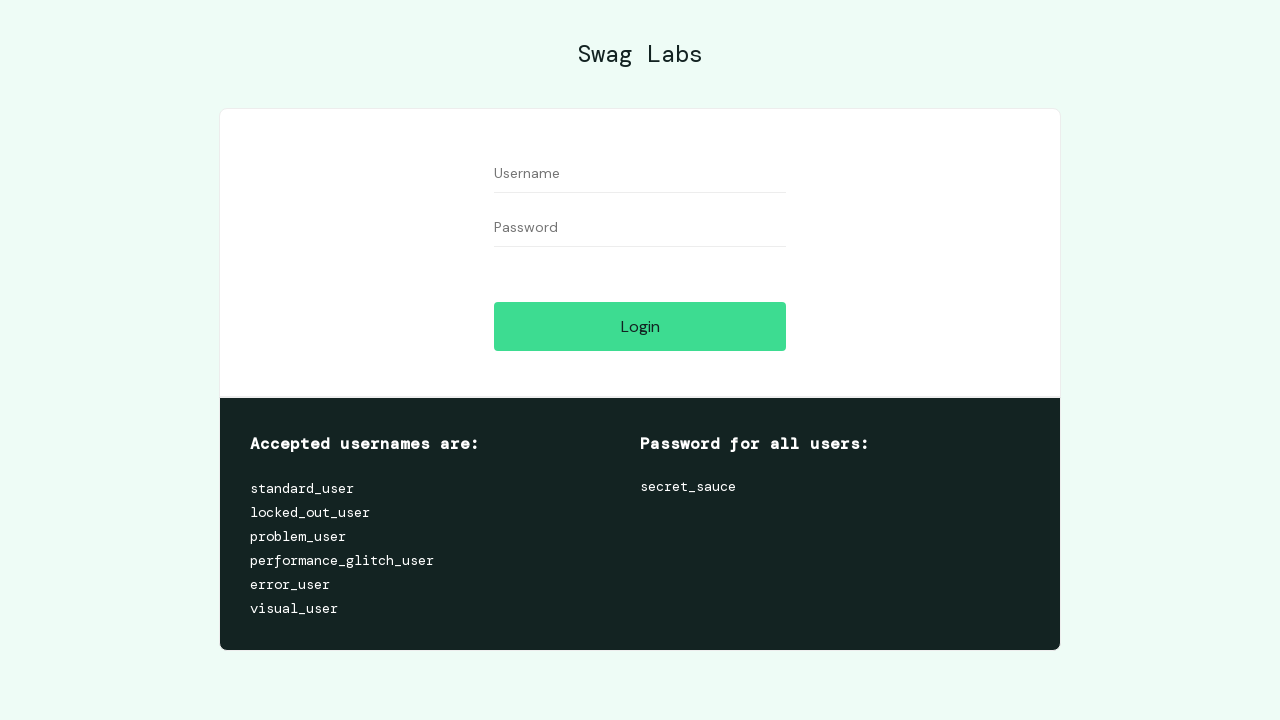

Filled username field with 'Shashank' on input#user-name
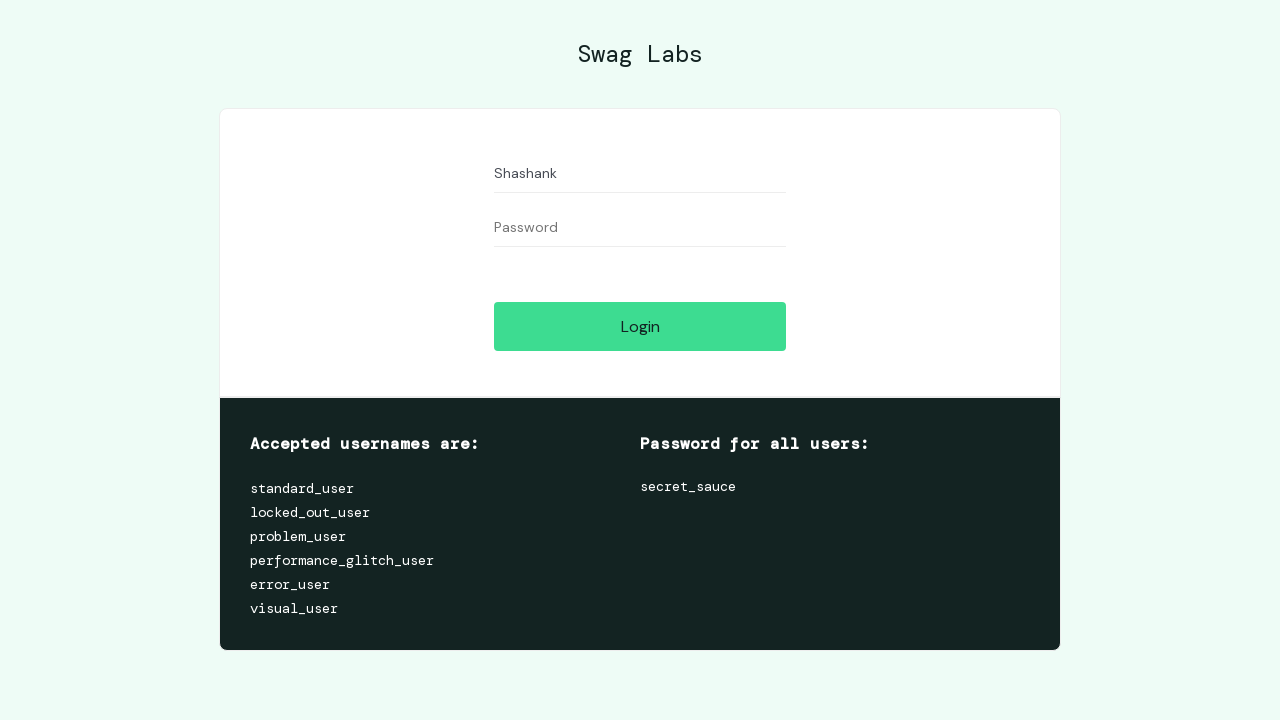

Filled password field with '1234567890' on input#password
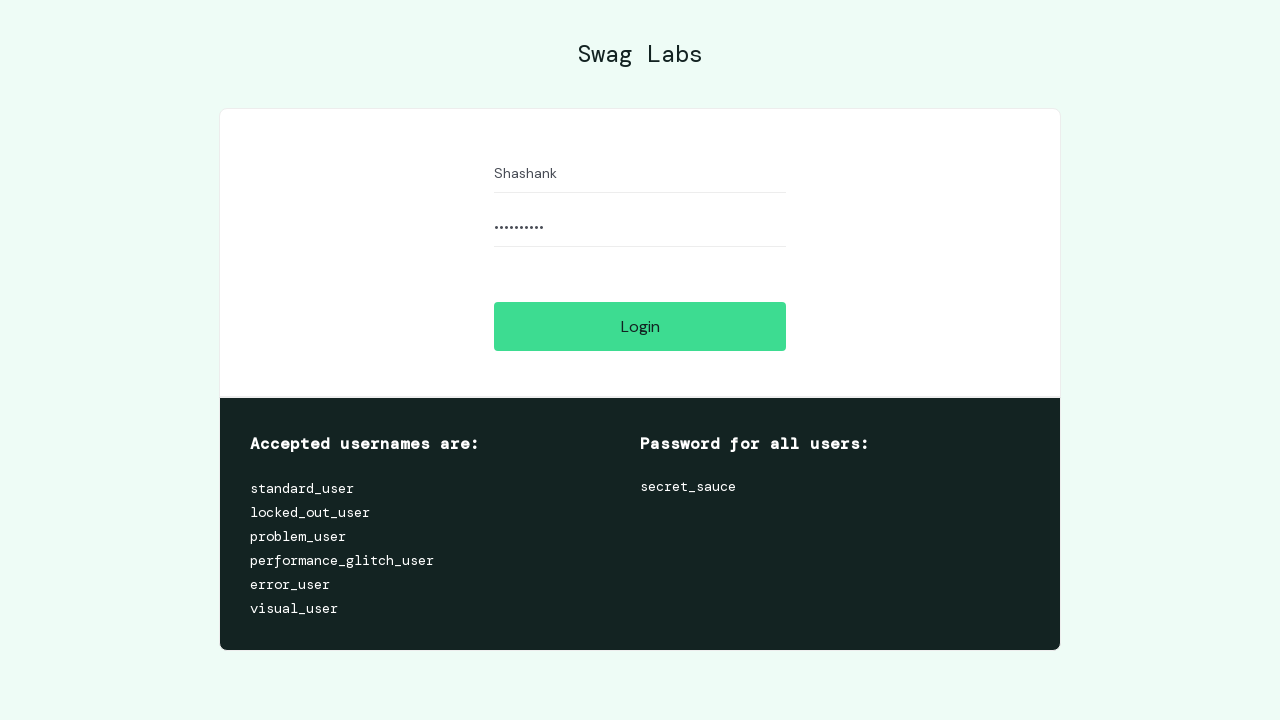

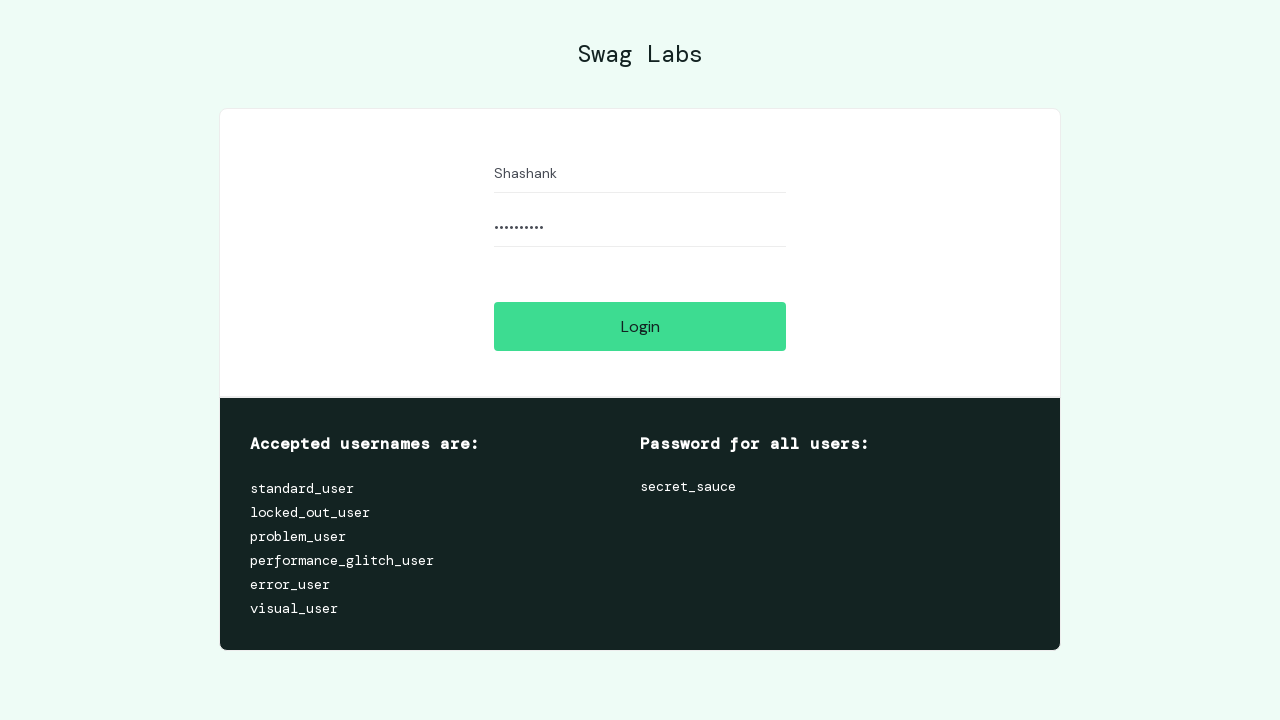